Tests dynamic loading functionality by clicking a start button and waiting for dynamically loaded content to appear

Starting URL: http://the-internet.herokuapp.com/dynamic_loading/1

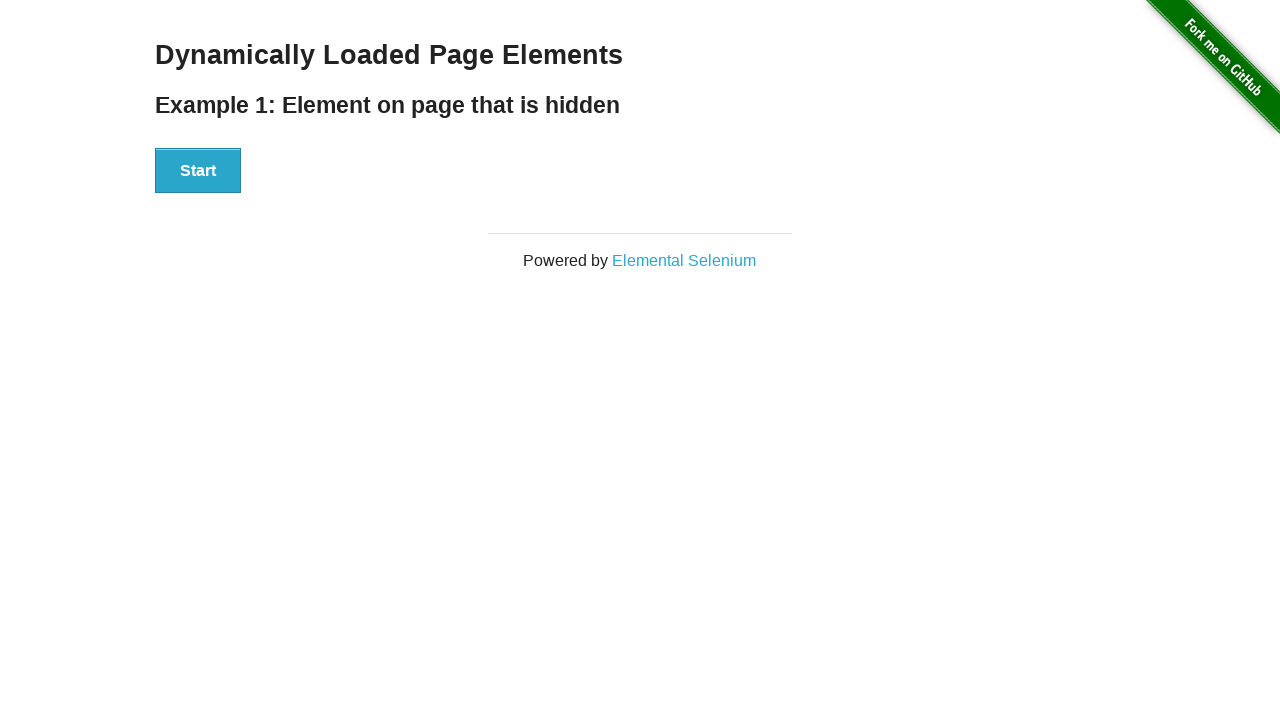

Clicked start button to trigger dynamic loading at (198, 171) on [id='start'] button
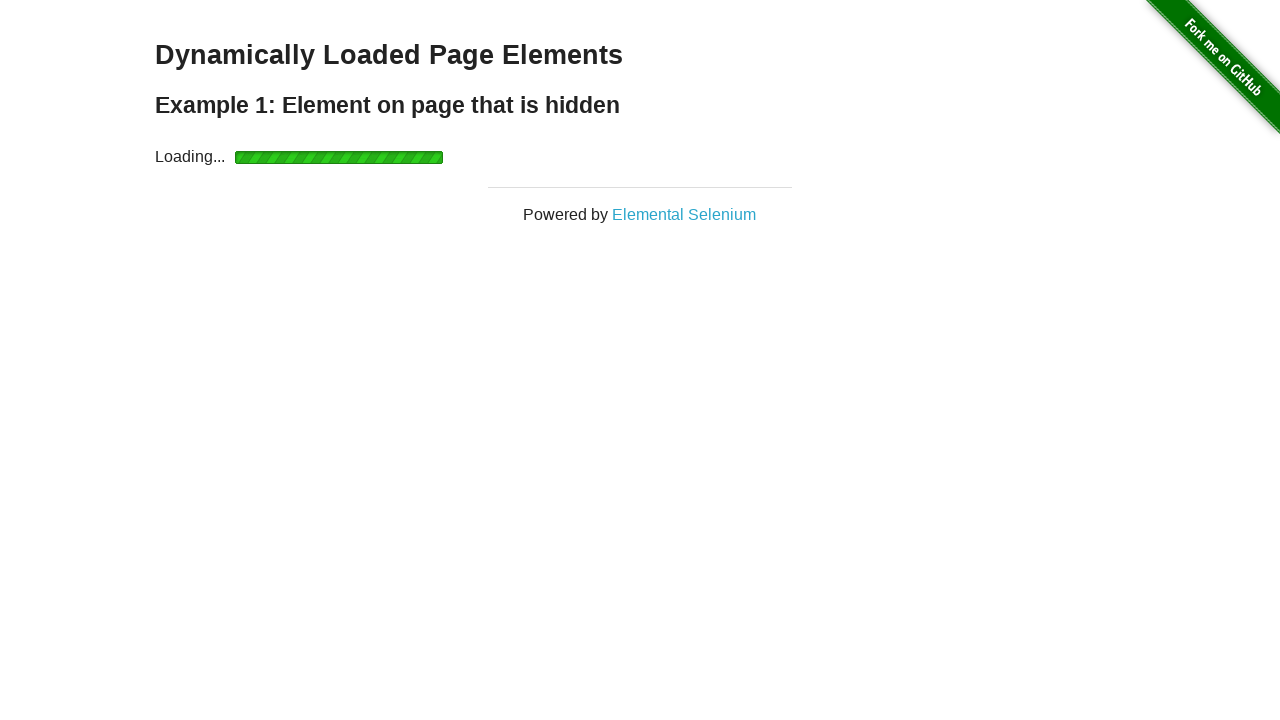

Waited for dynamically loaded content to appear
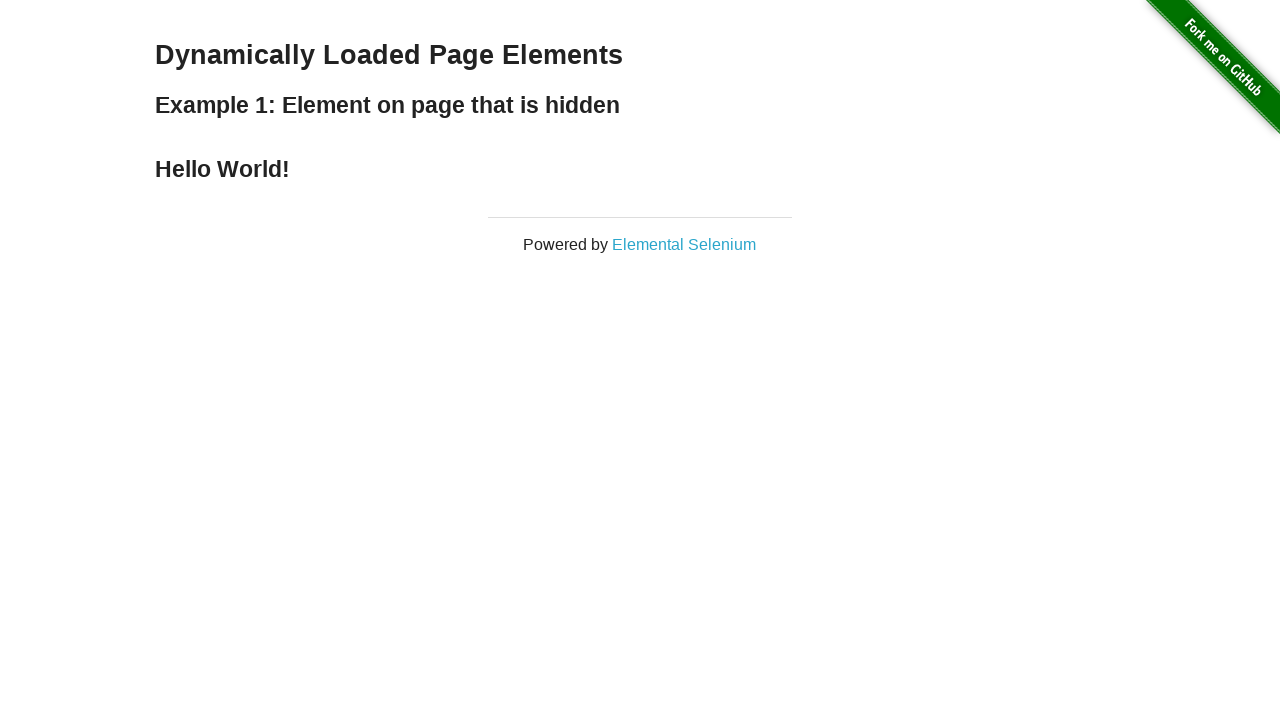

Retrieved loaded text: Hello World!
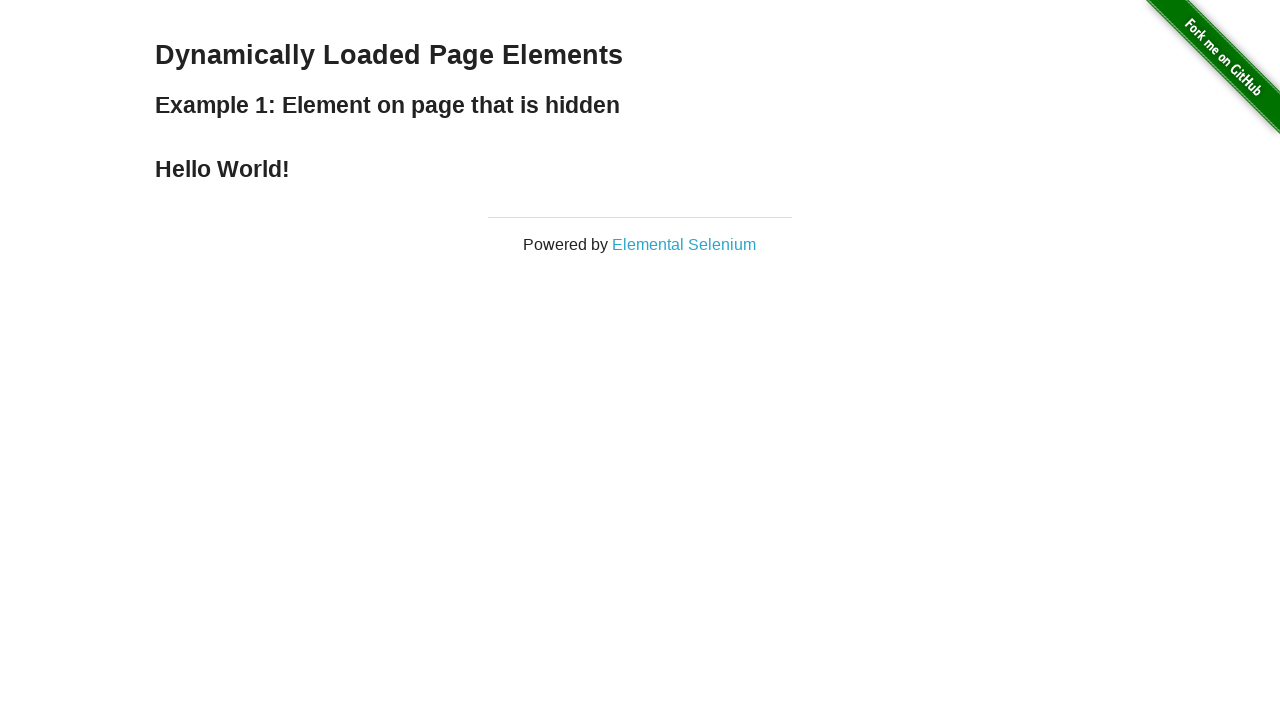

Printed loaded text to console
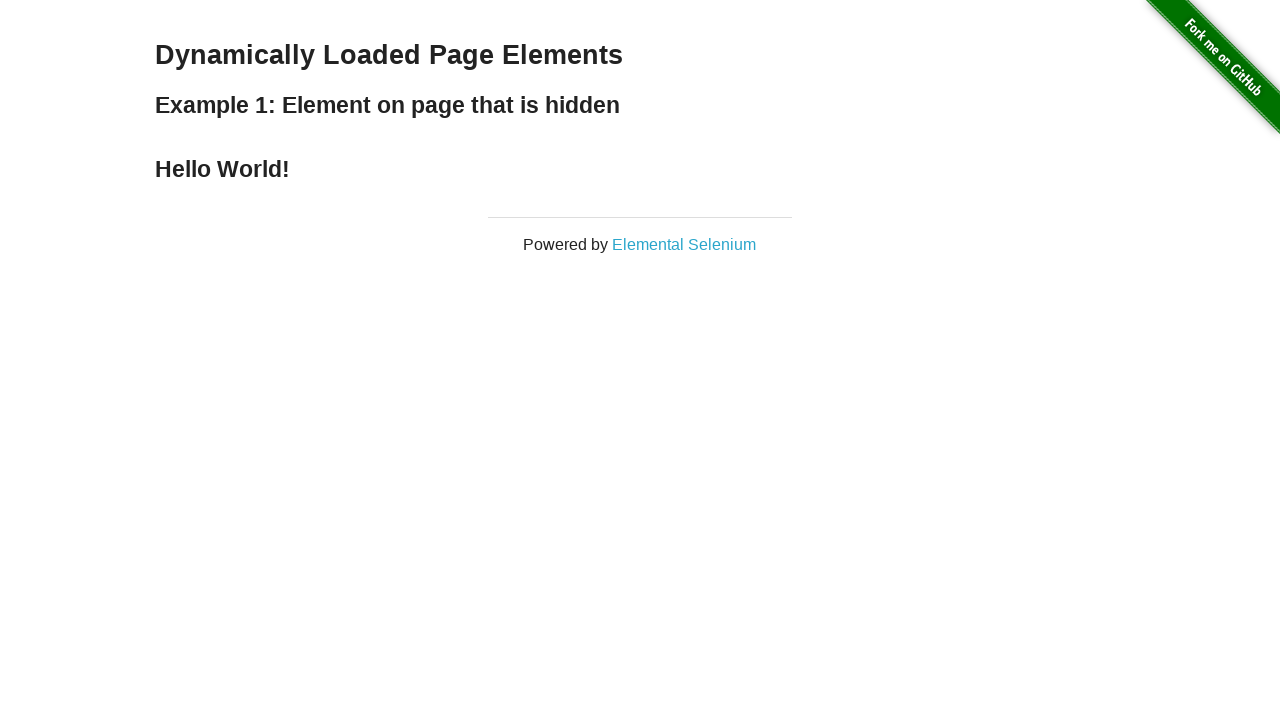

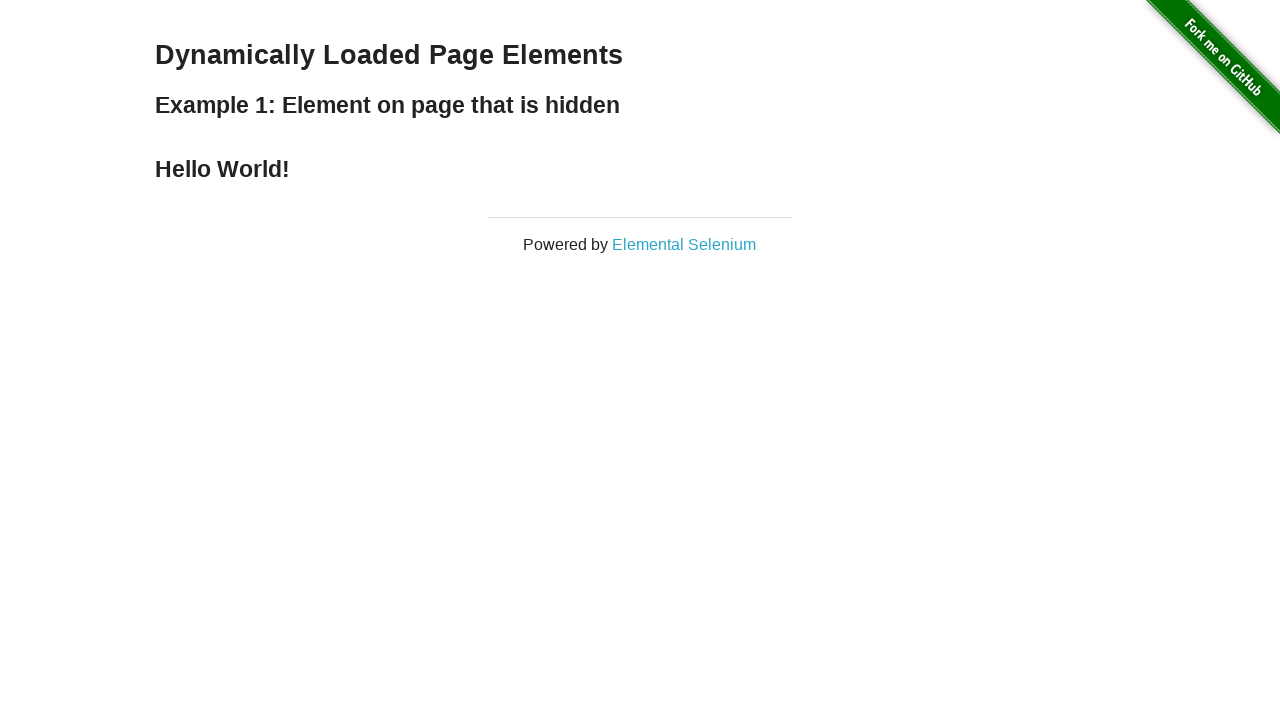